Tests the auto-suggestion feature on a bus booking website by typing in a location and selecting from the dropdown suggestions

Starting URL: https://www.apsrtconline.in/oprs-web/

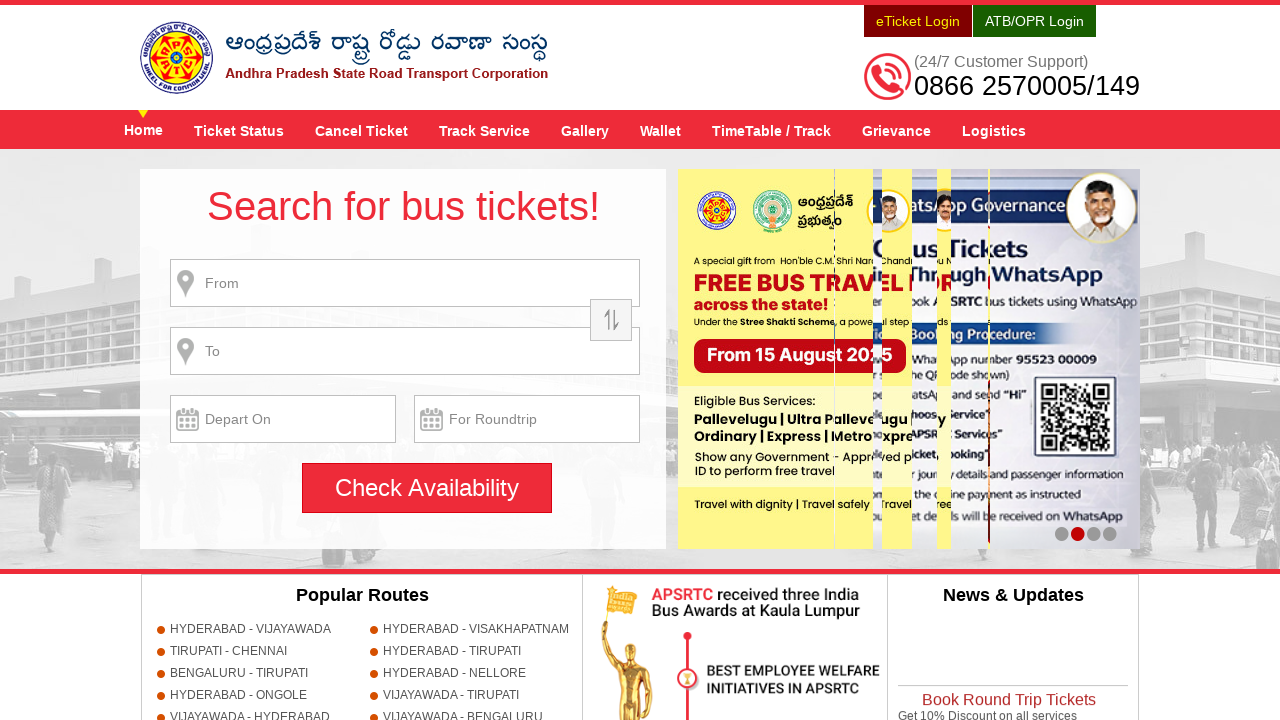

Typed 'Hyderabad' in the from place field on #fromPlaceName
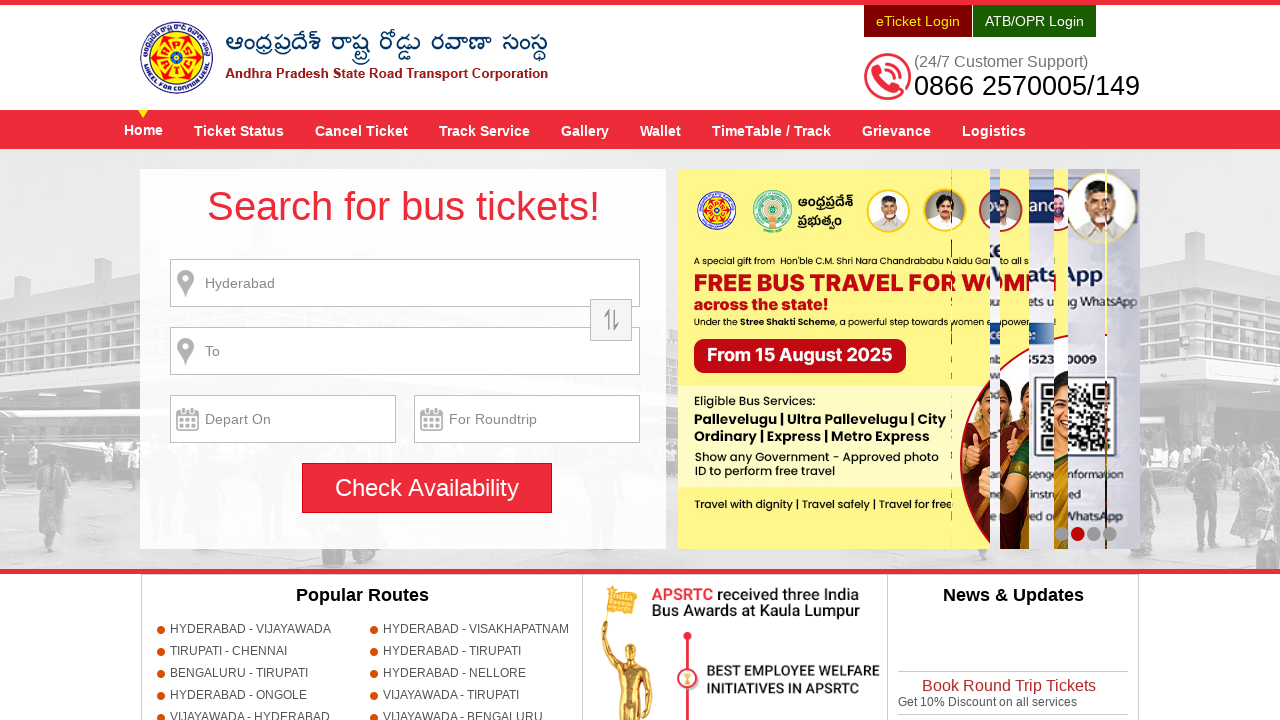

Auto-suggestion dropdown appeared with location options
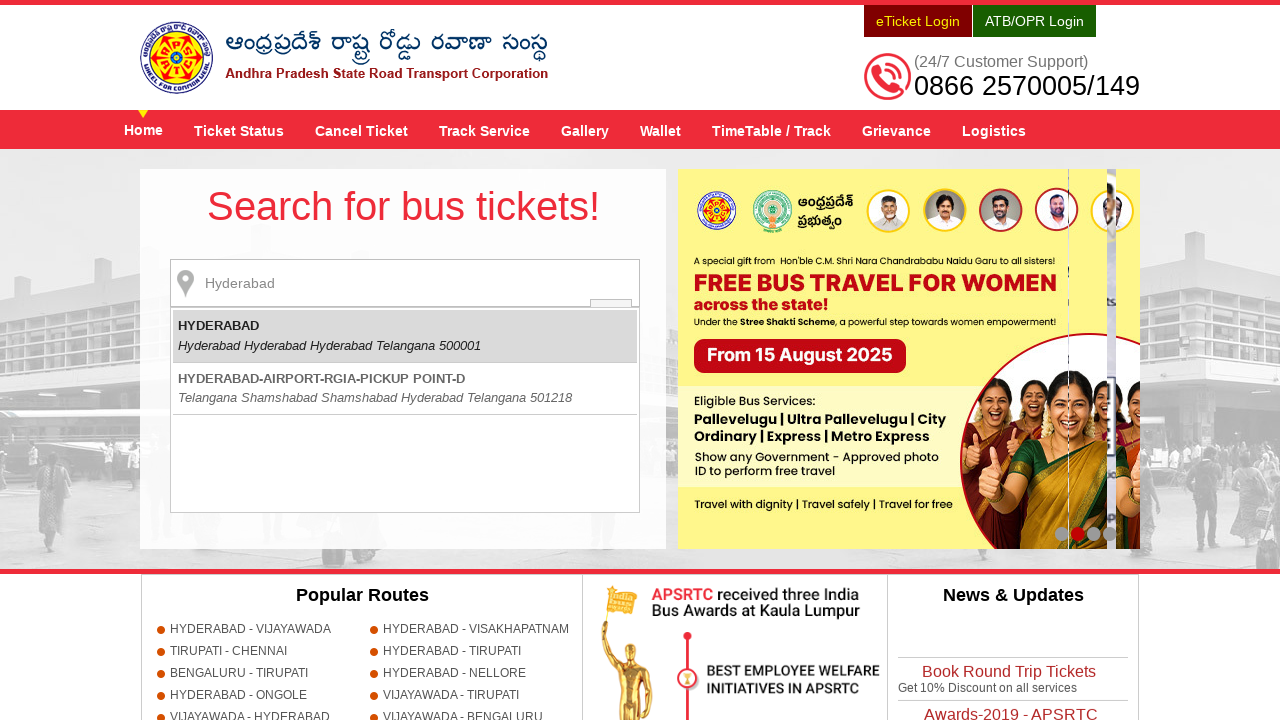

Selected 'HYDERABAD-AIRPORT-RGIA-PICKUP POINT-D' from the dropdown suggestions at (322, 378) on text=HYDERABAD-AIRPORT-RGIA-PICKUP POINT-D
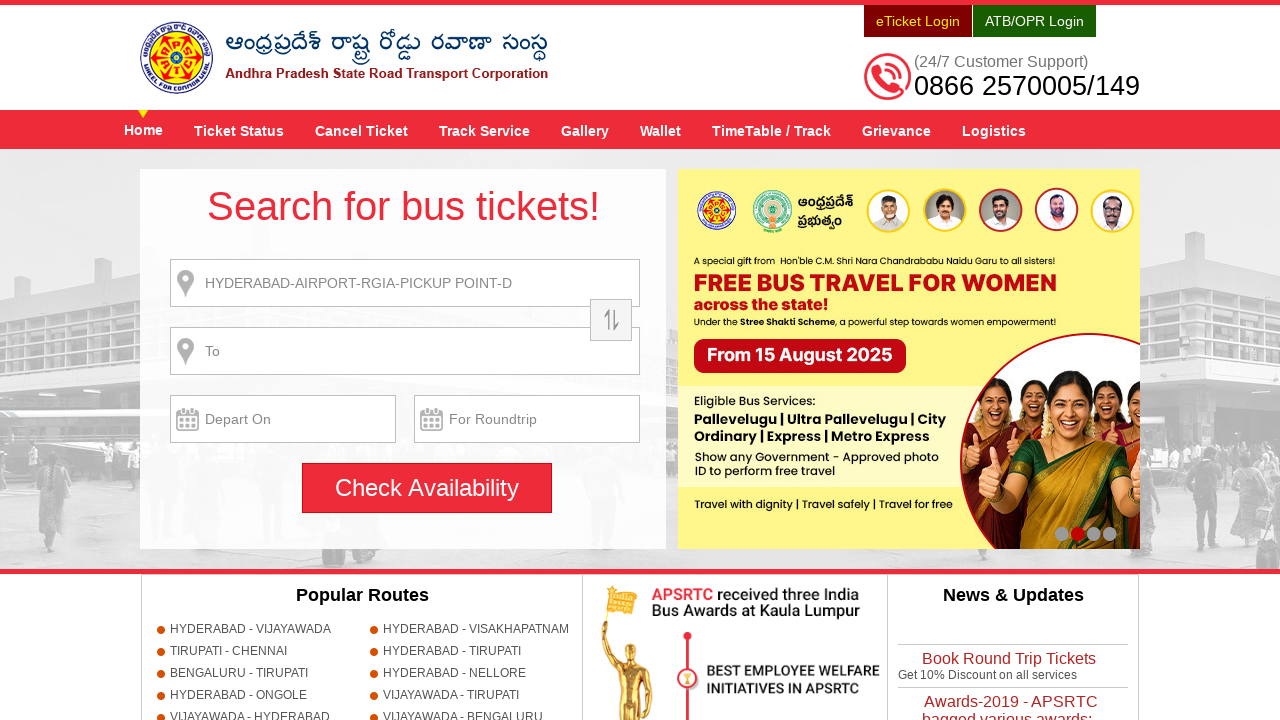

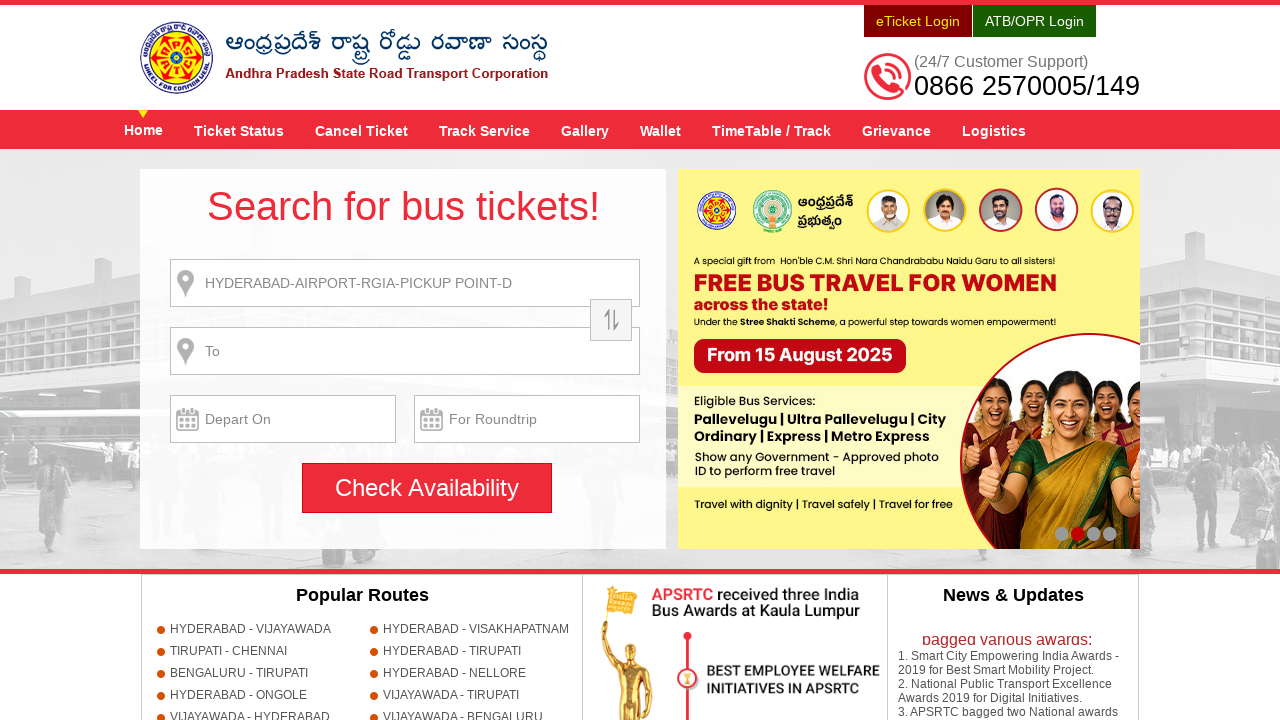